Navigates to Empower's Investment Insights page through the Learn menu, scrolls through content, navigates to page 2, and interacts with an email subscription field.

Starting URL: https://www.empower.com/

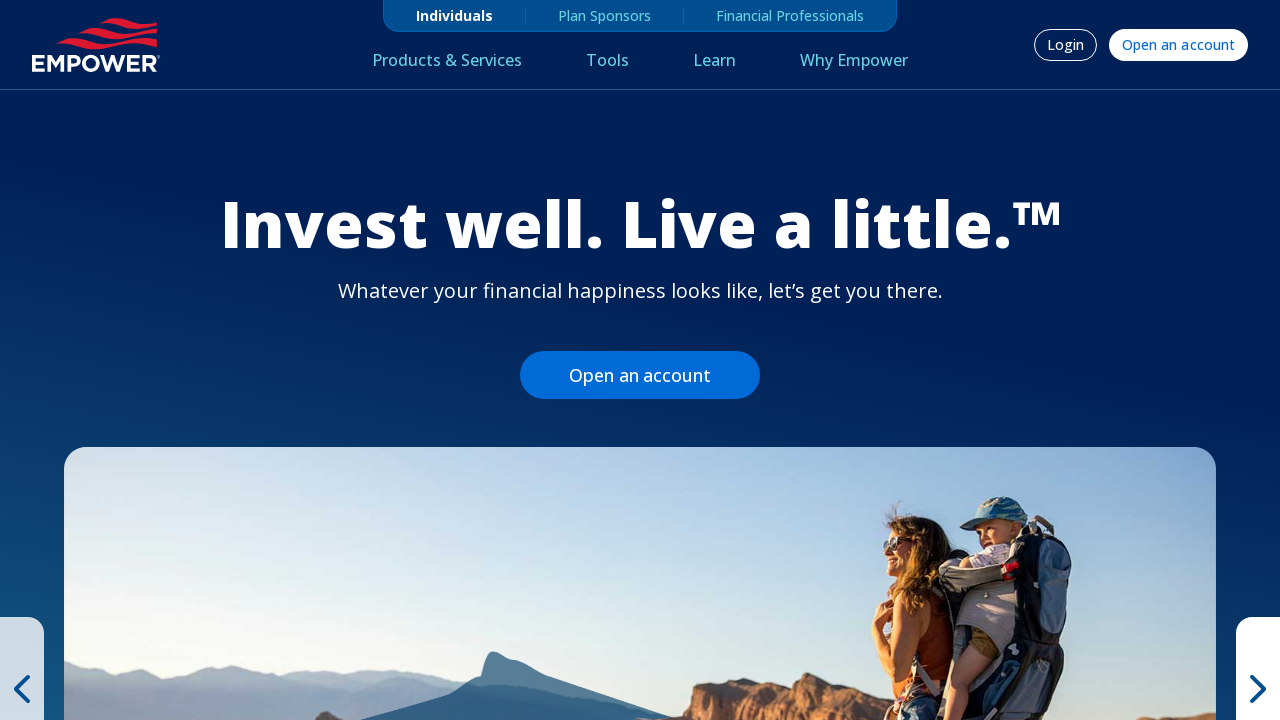

Clicked on Learn menu item at (714, 61) on internal:label="Learn"s
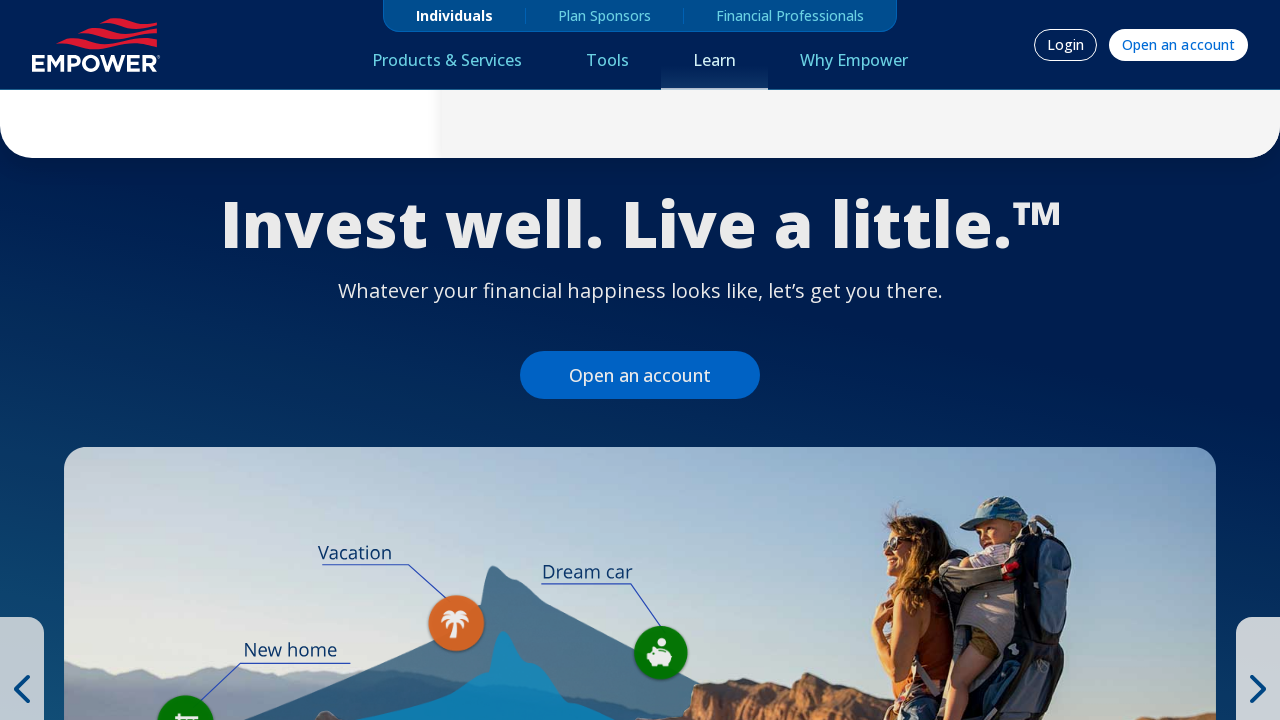

Clicked on Investment Insights menu item at (245, 150) on internal:role=menuitem[name="Investment Insights"i]
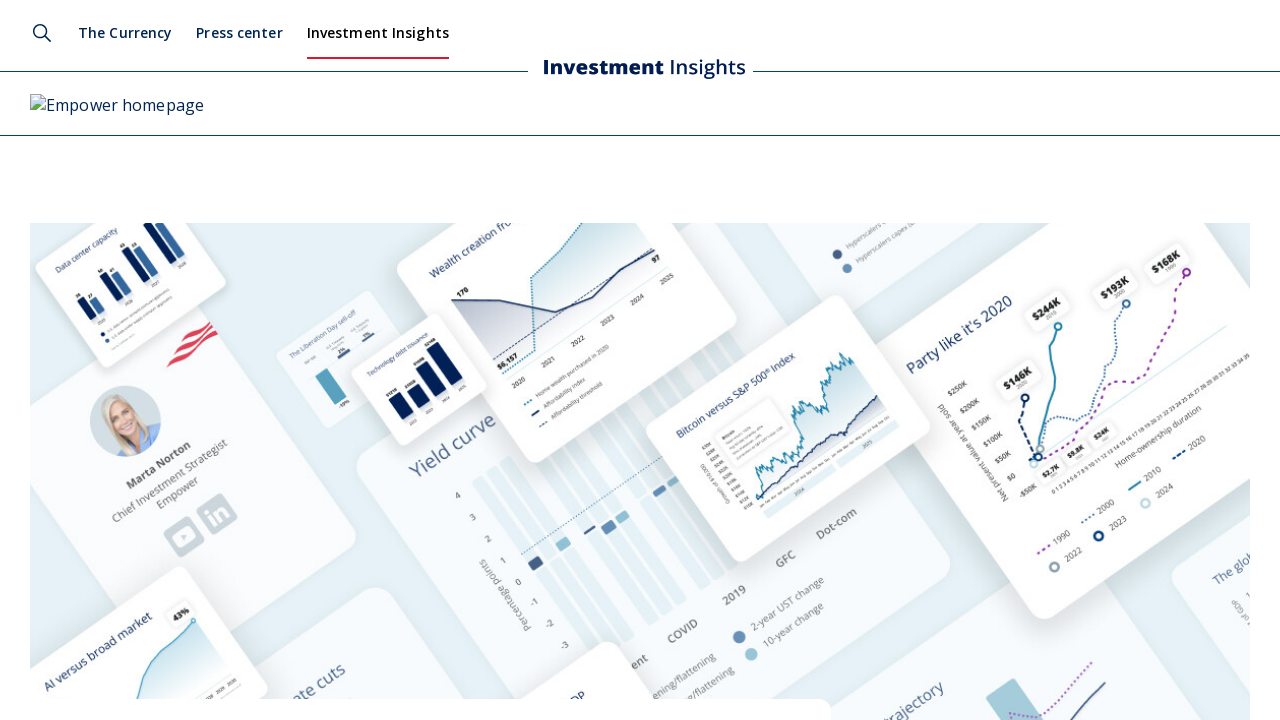

Scrolled down to 150px
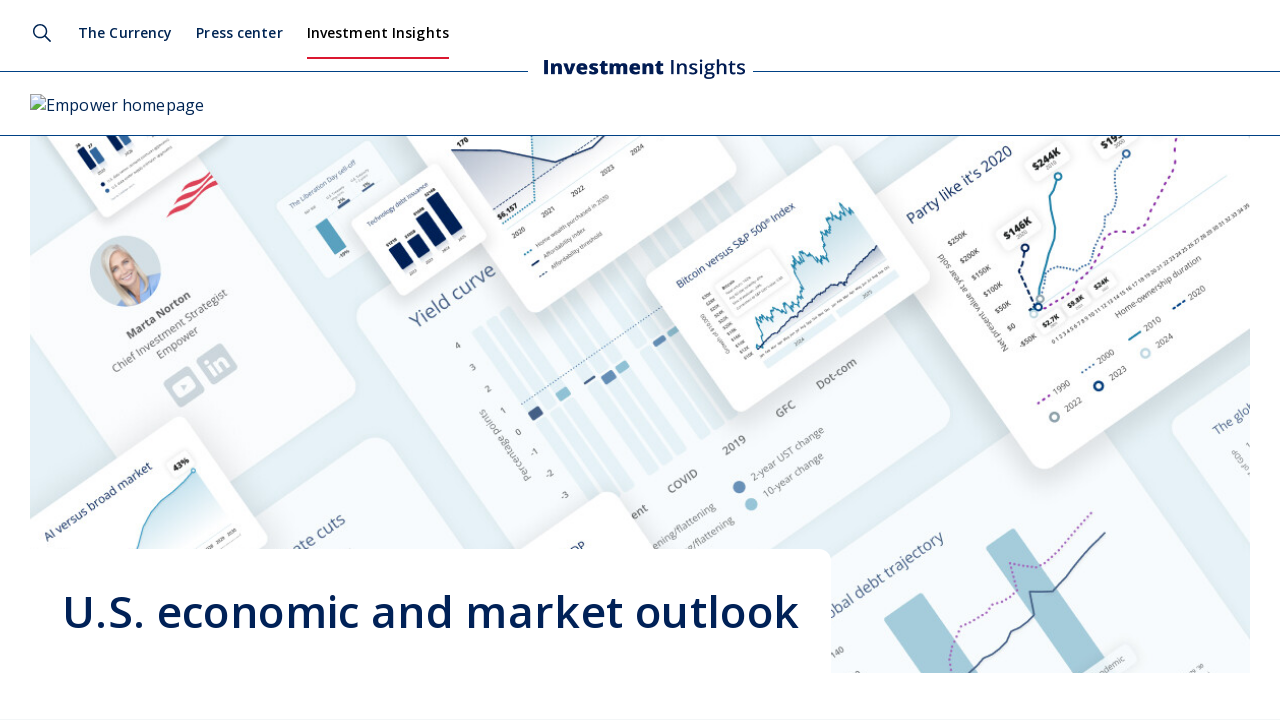

Scrolled down to 750px
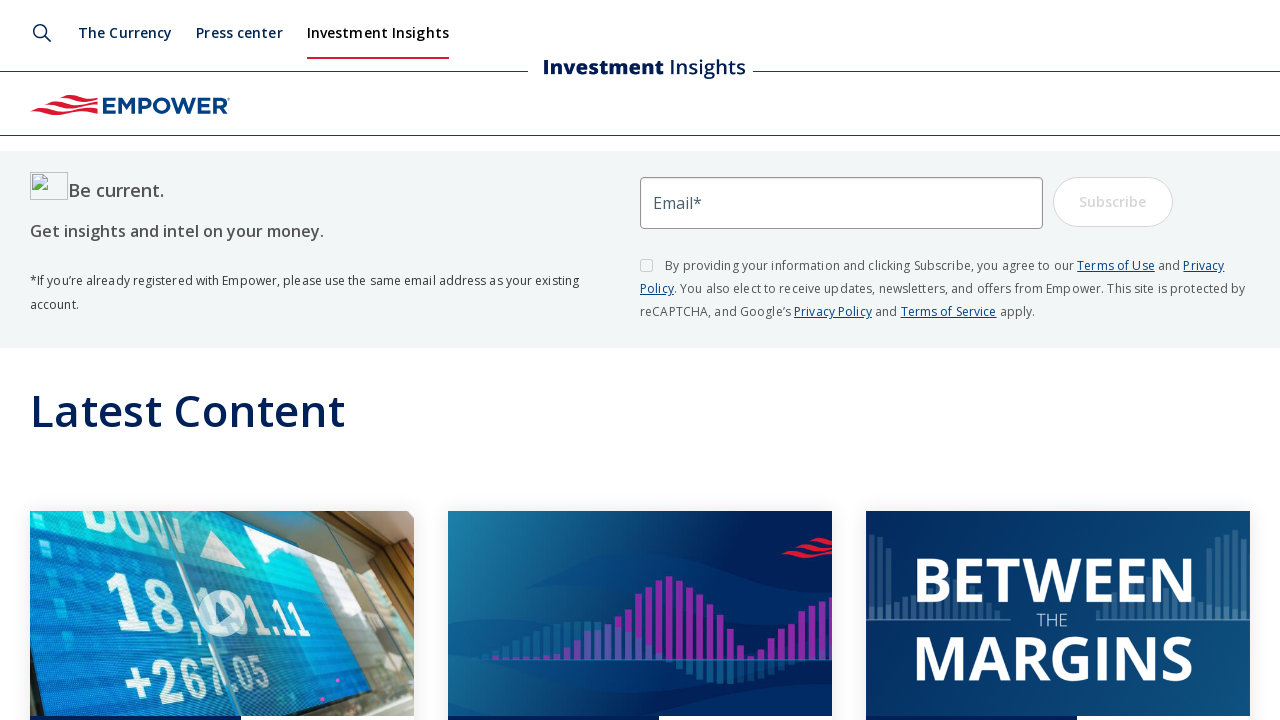

Clicked on Page 2 pagination link at (517, 360) on internal:role=link[name="Page 2"i]
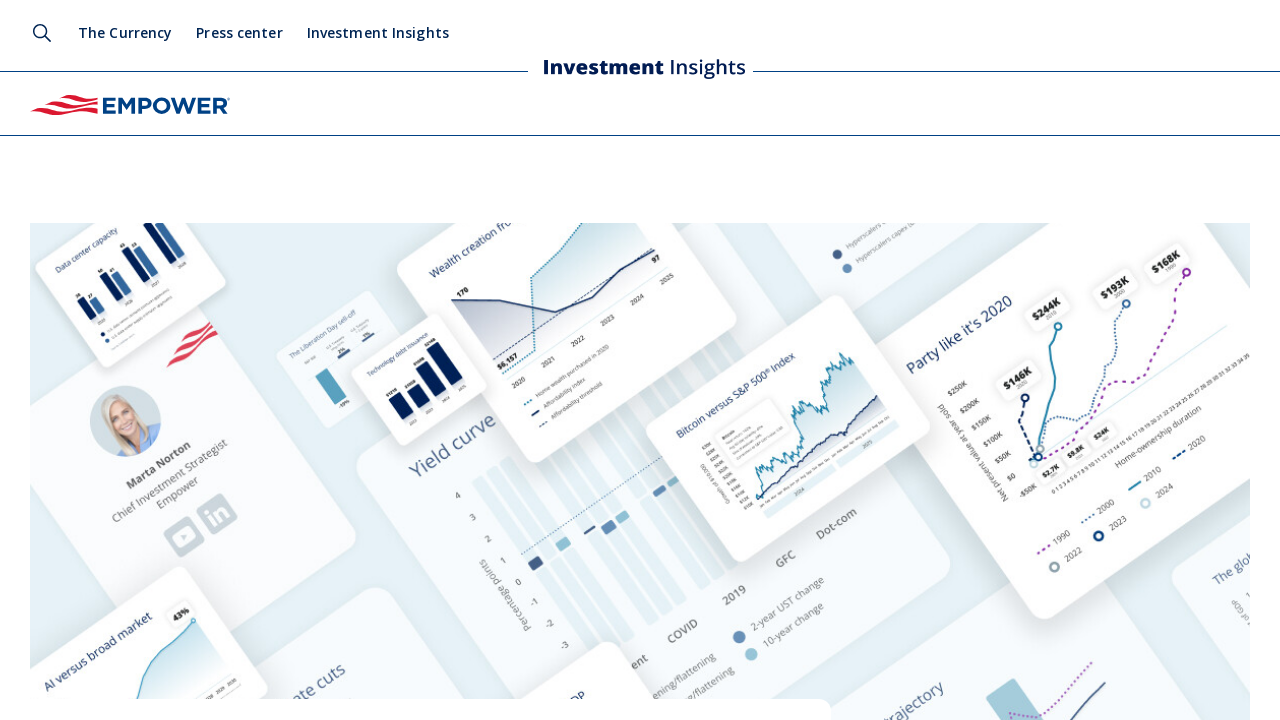

Clicked on email placeholder field at (841, 360) on internal:attr=[placeholder="Email*"i]
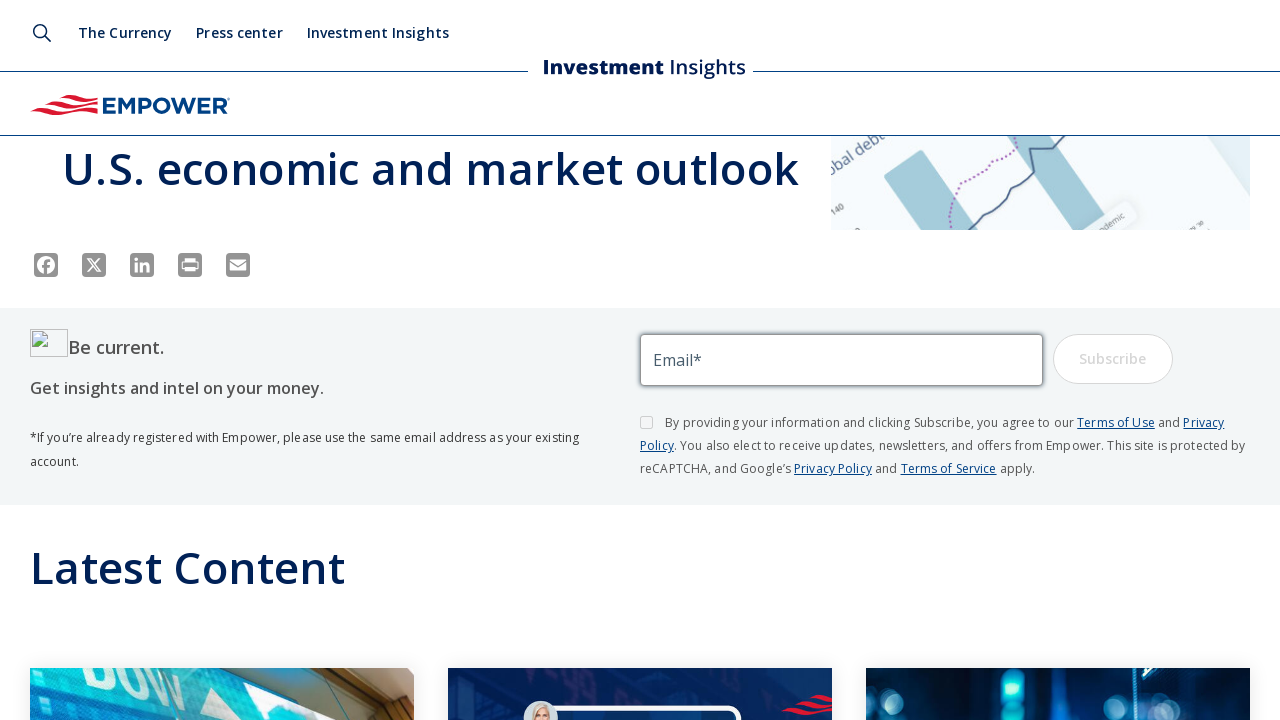

Scrolled down to 500px
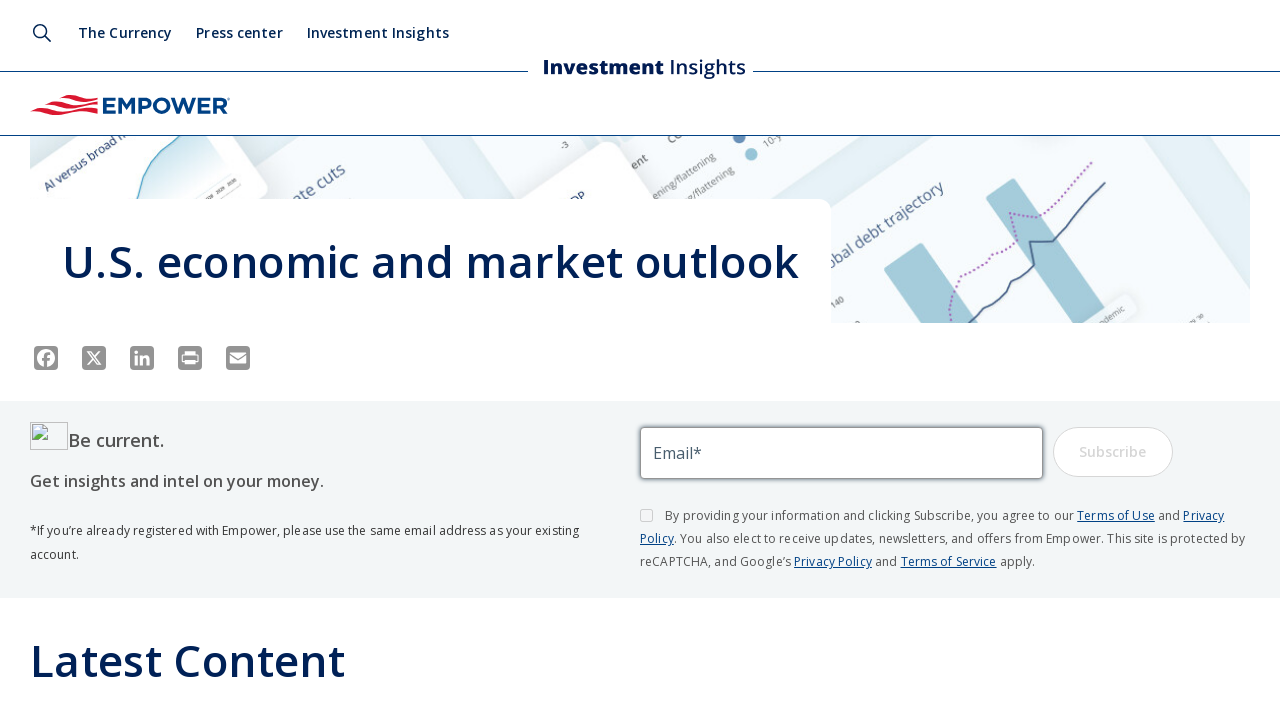

Filled email field with 'investor_insights2024@example.com' on internal:attr=[placeholder="Email*"i]
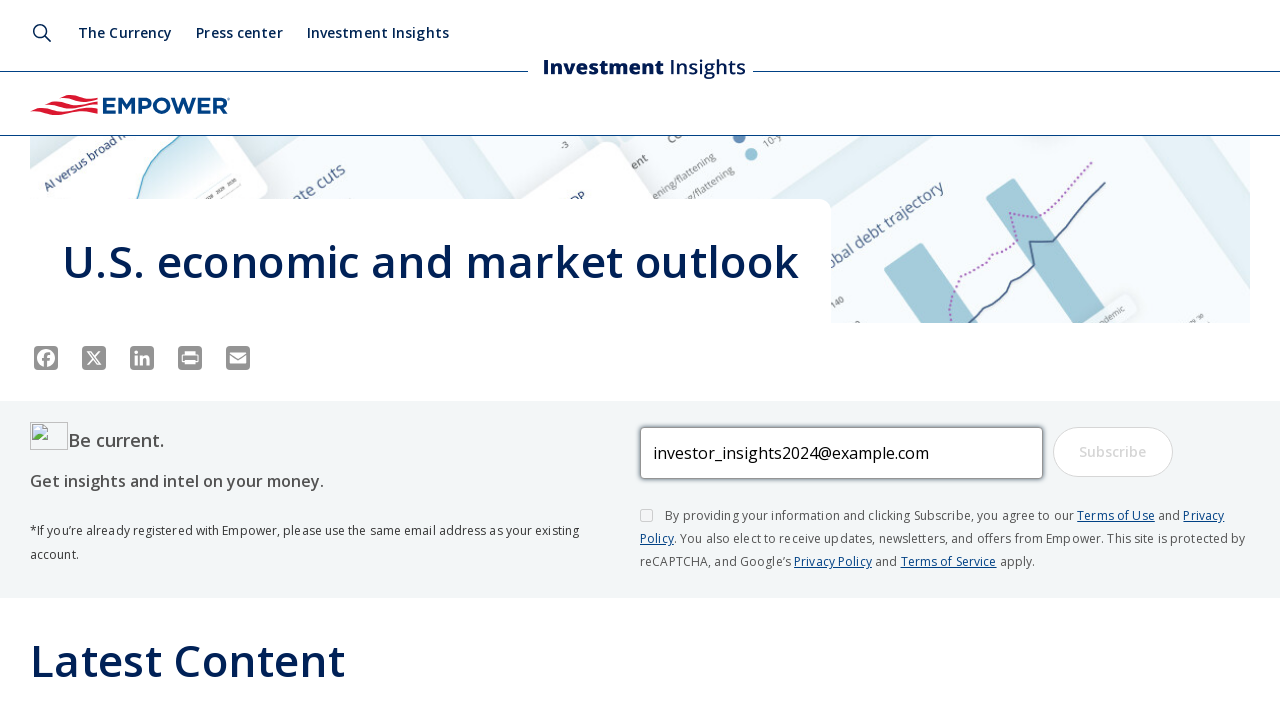

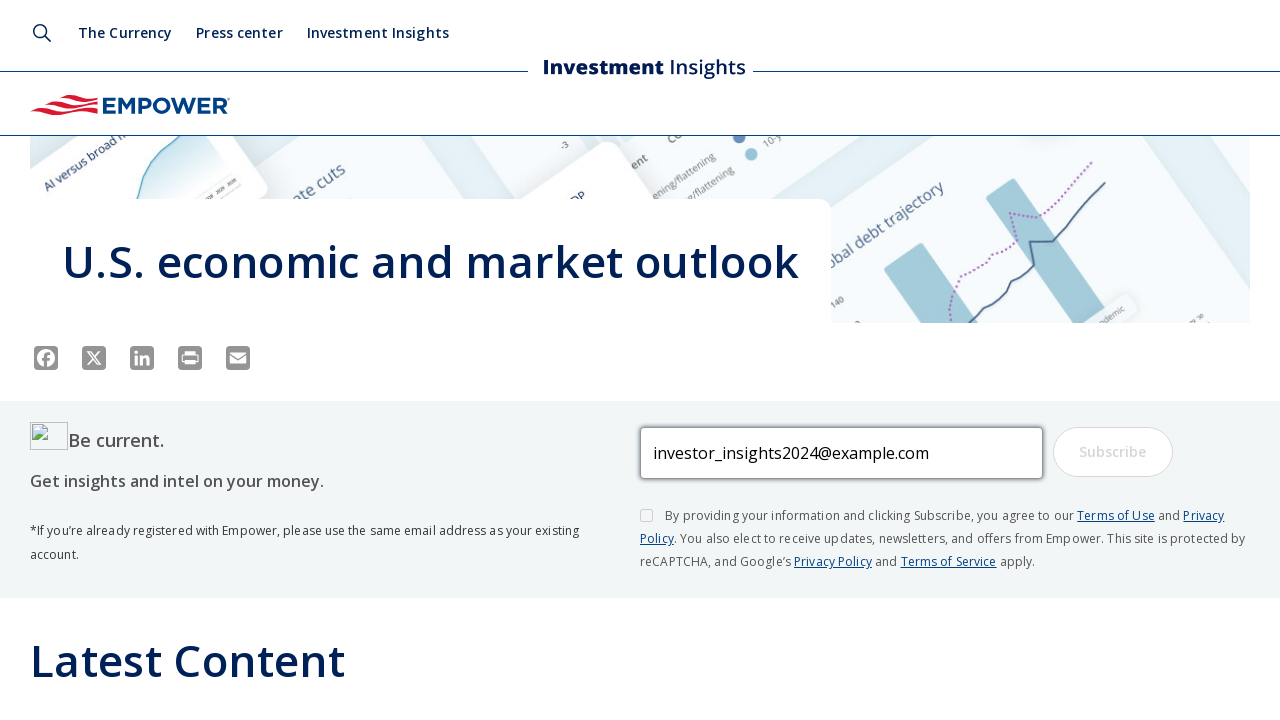